Tests a wait scenario by clicking a verify button and checking for a success message on the page

Starting URL: http://suninjuly.github.io/wait2.html

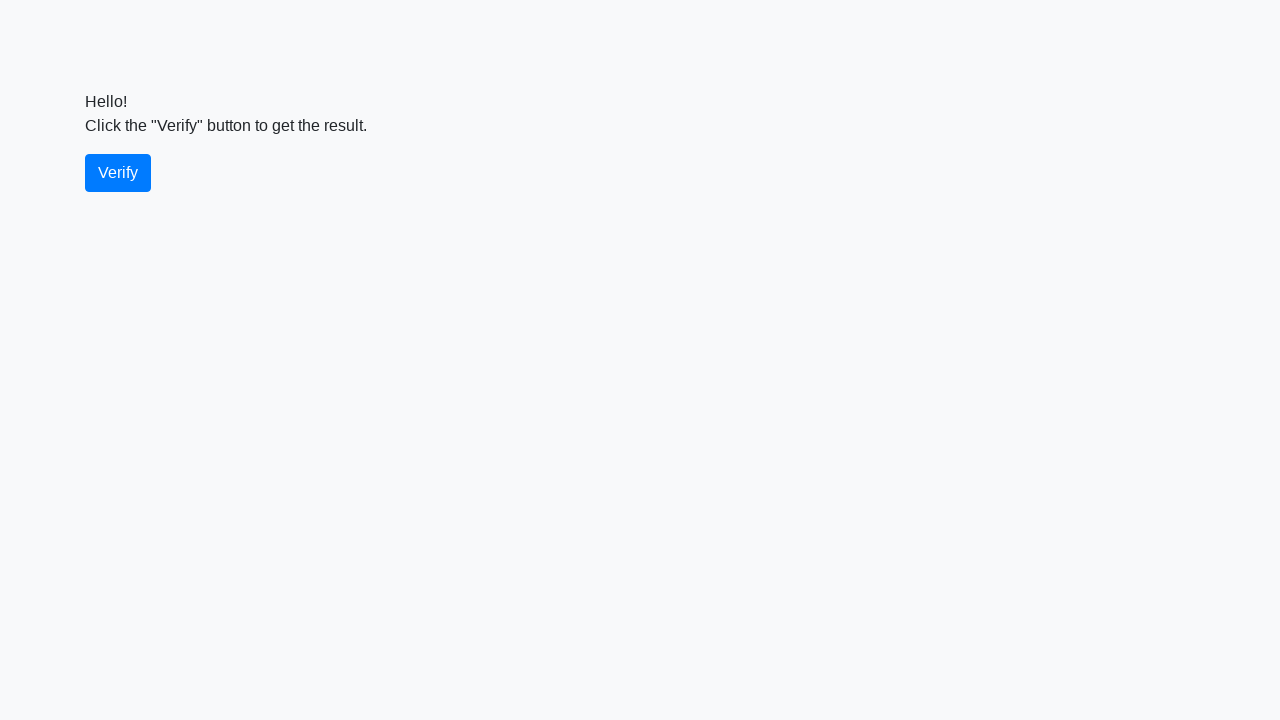

Clicked the verify button at (118, 173) on #verify
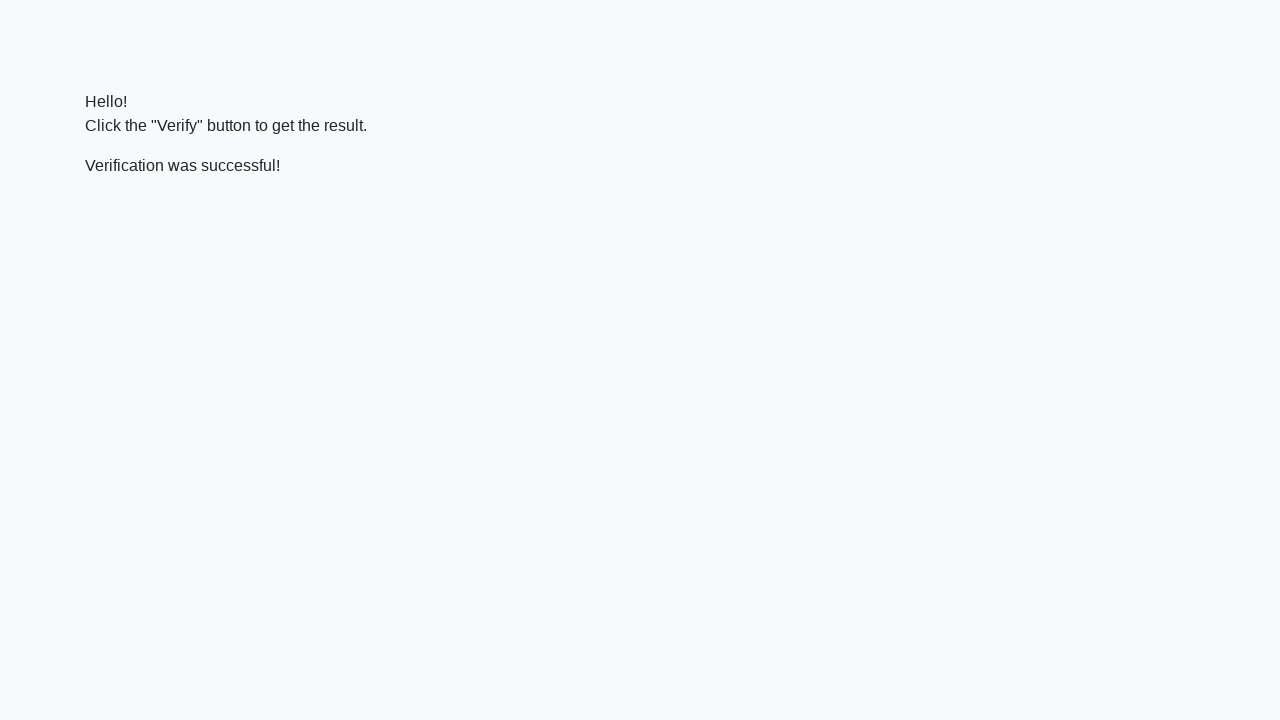

Waited for success message to appear
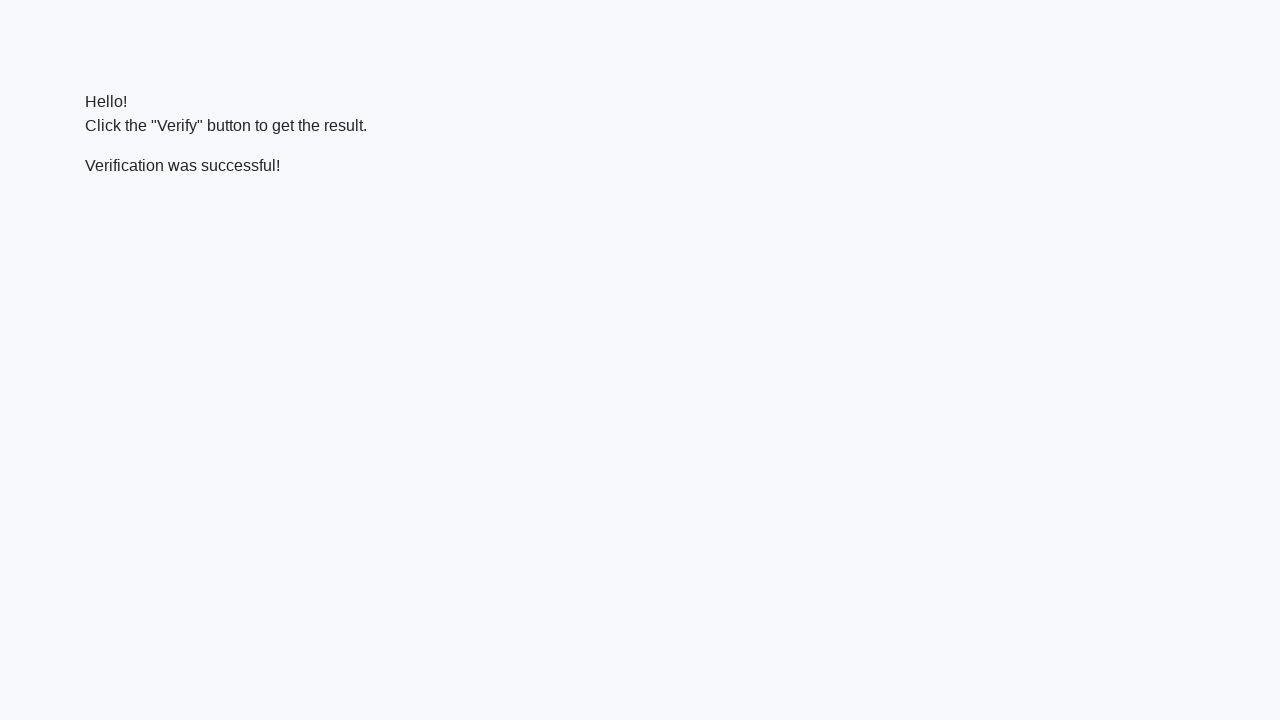

Verified success message contains 'successful'
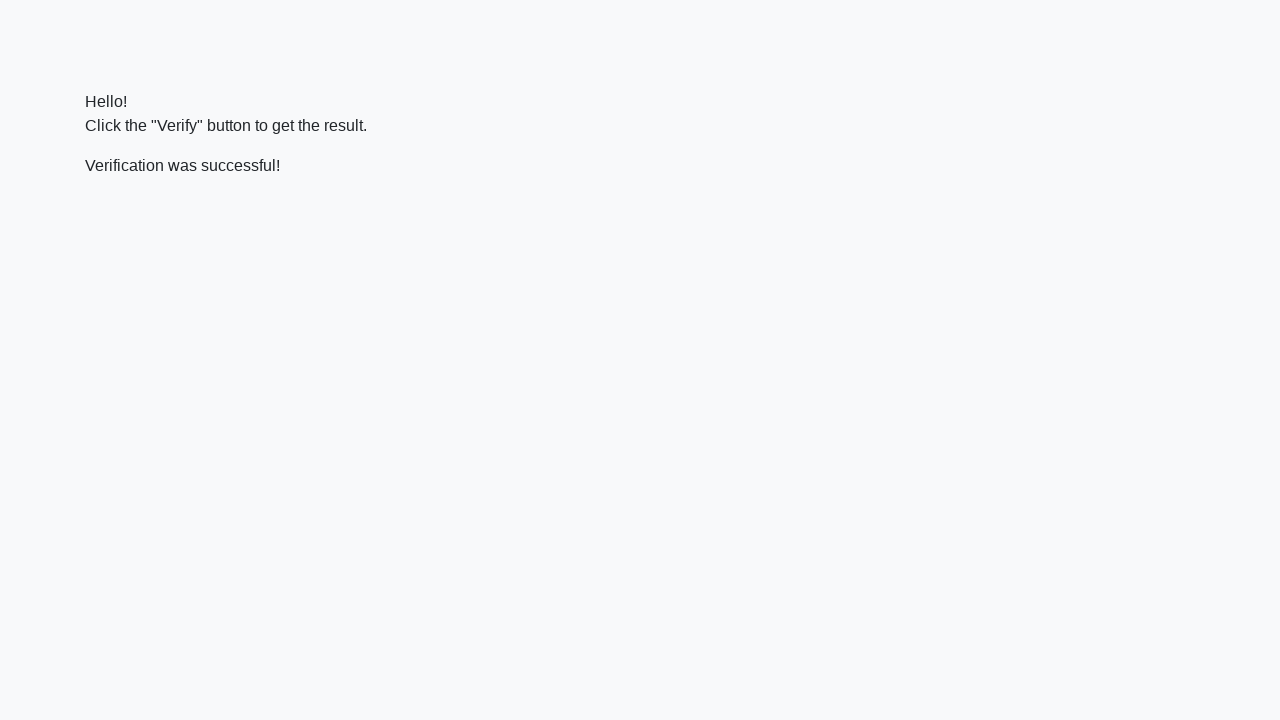

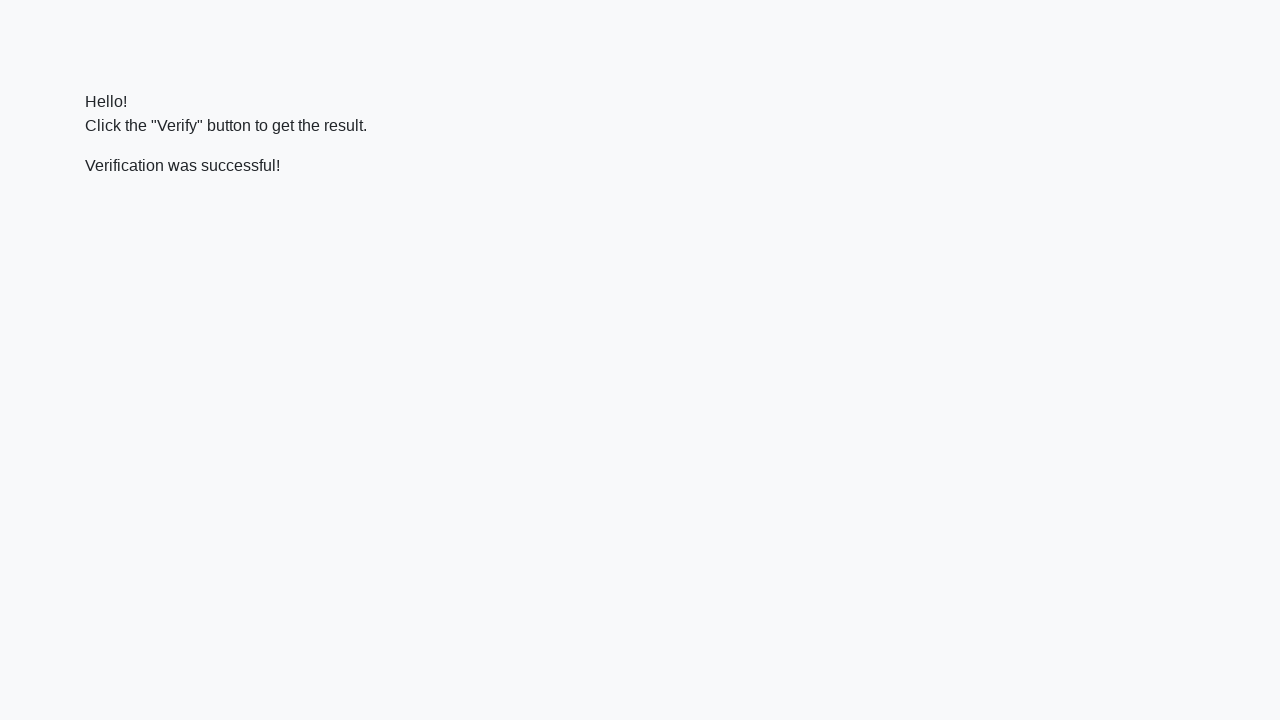